Navigates to a table of products, sorts by the first column, and searches for a specific product (Strawberry) across pagination to find its price

Starting URL: https://rahulshettyacademy.com/seleniumPractise/#/offers

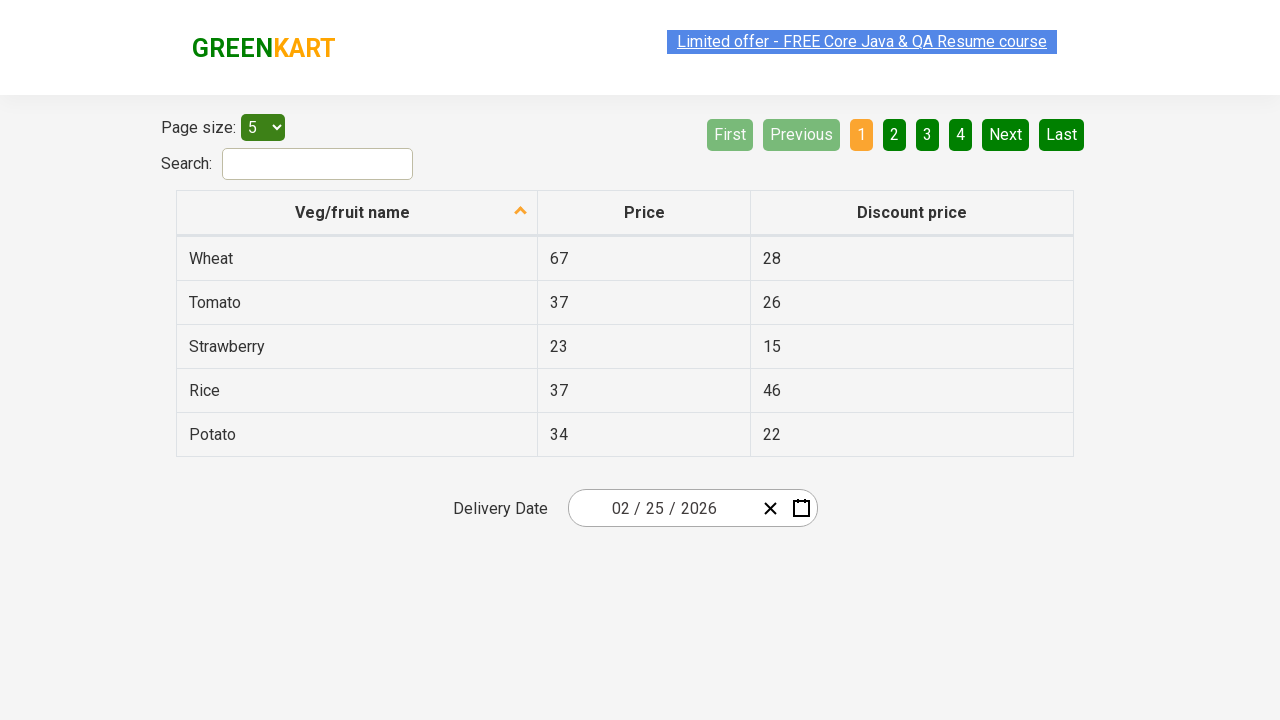

Clicked first column header to sort products at (357, 213) on xpath=//tr/th[1]
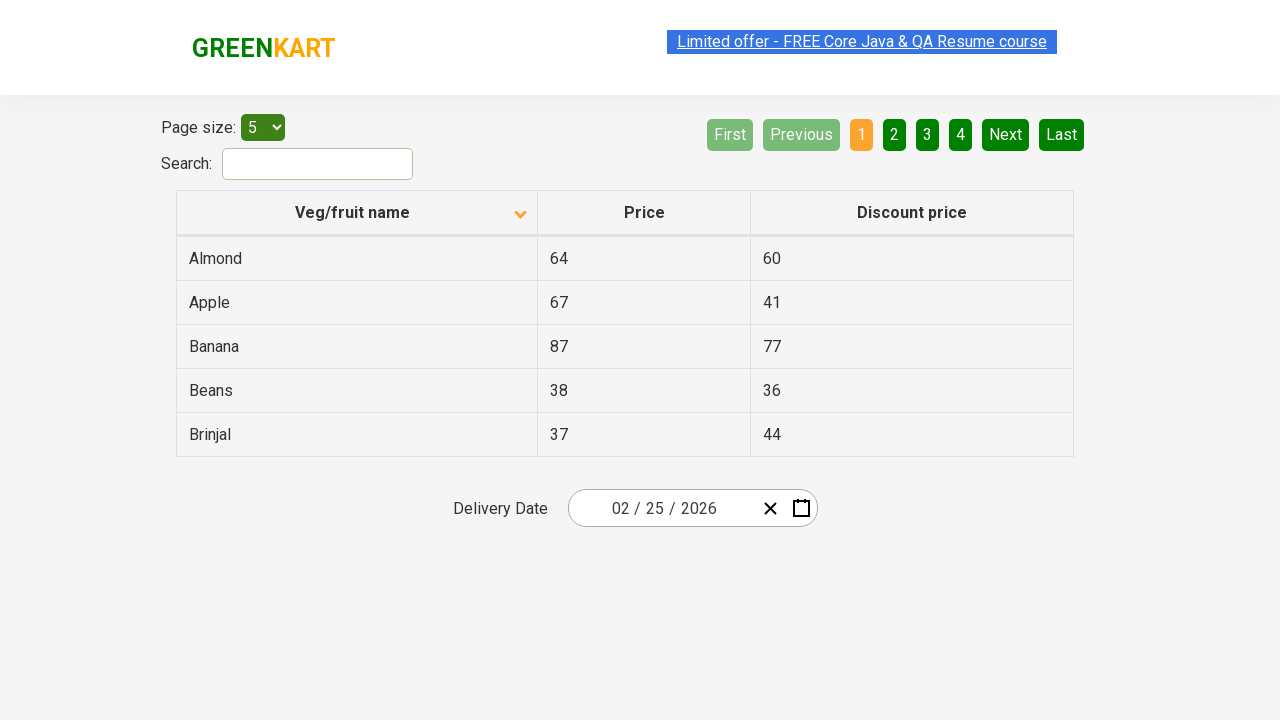

Retrieved all product name rows from current page
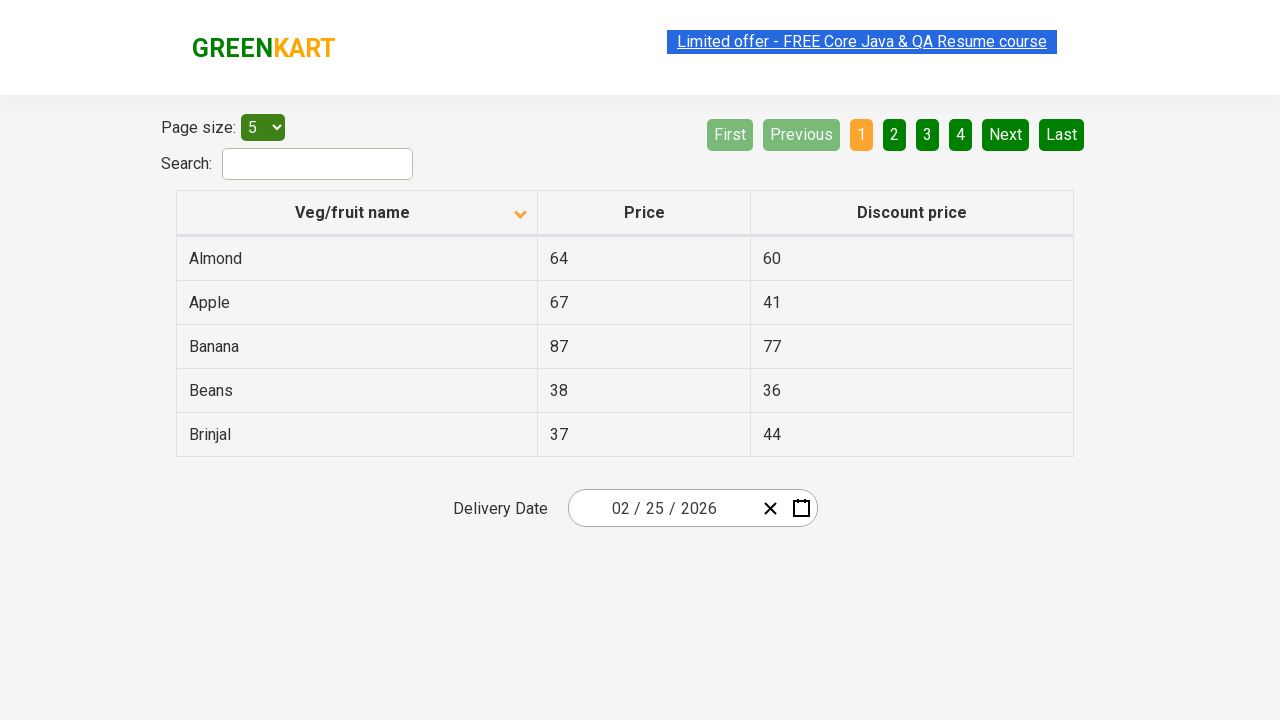

Navigated to next page to continue searching for Strawberry at (1006, 134) on [aria-label='Next']
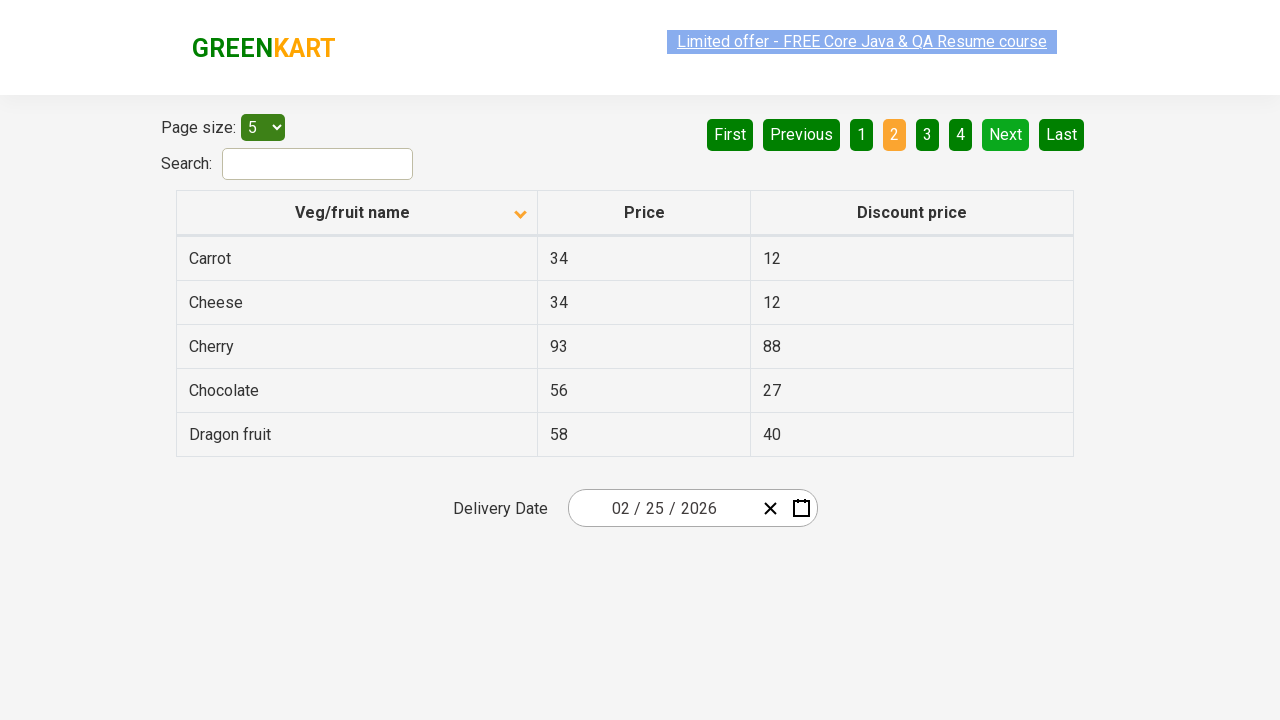

Retrieved all product name rows from current page
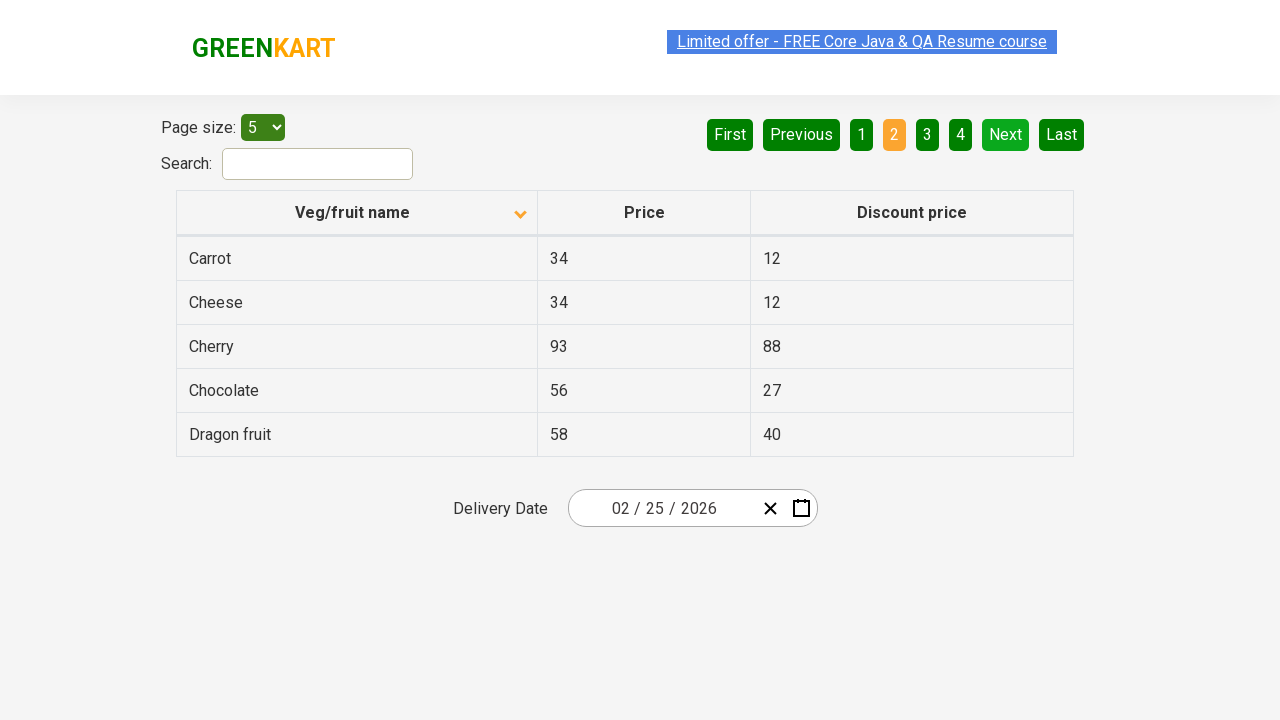

Navigated to next page to continue searching for Strawberry at (1006, 134) on [aria-label='Next']
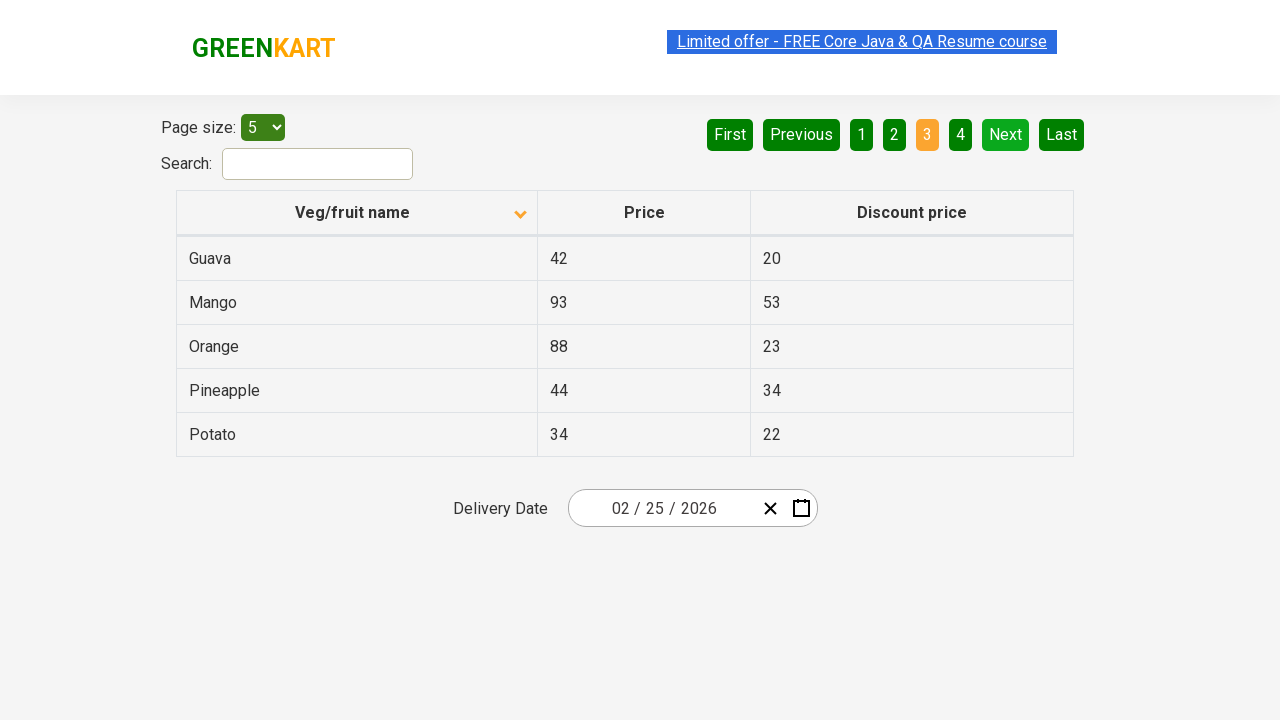

Retrieved all product name rows from current page
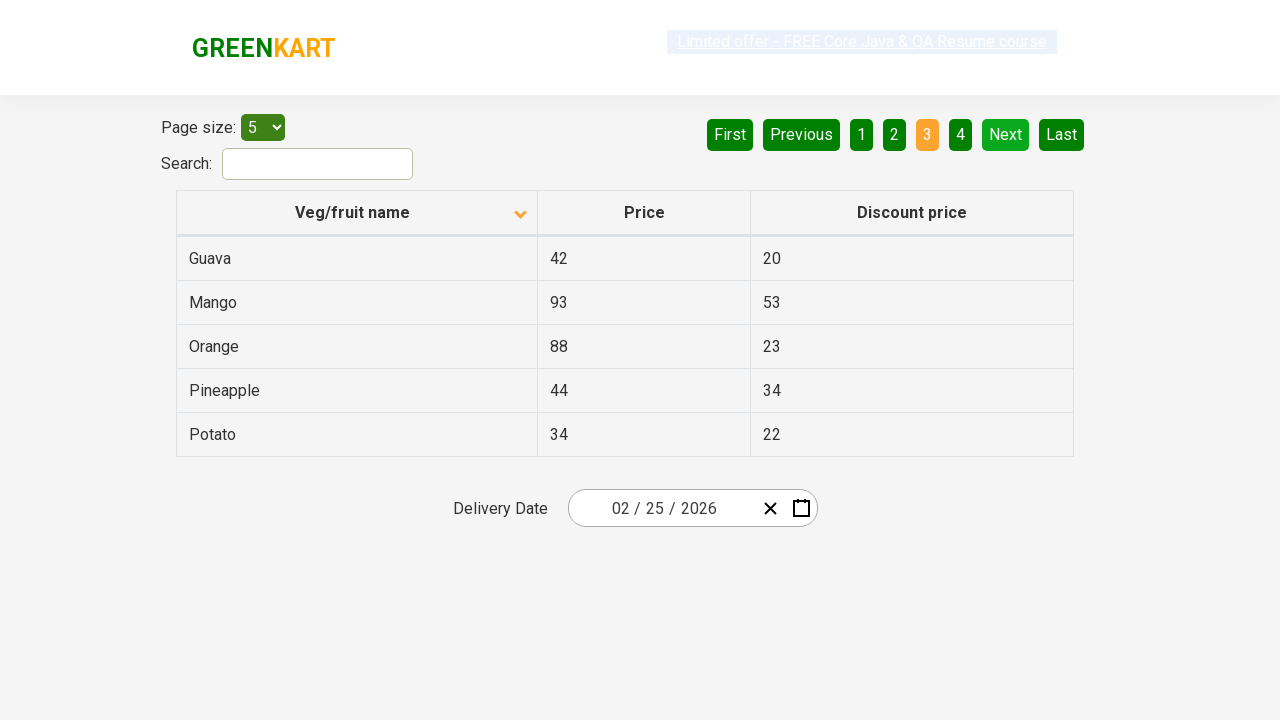

Navigated to next page to continue searching for Strawberry at (1006, 134) on [aria-label='Next']
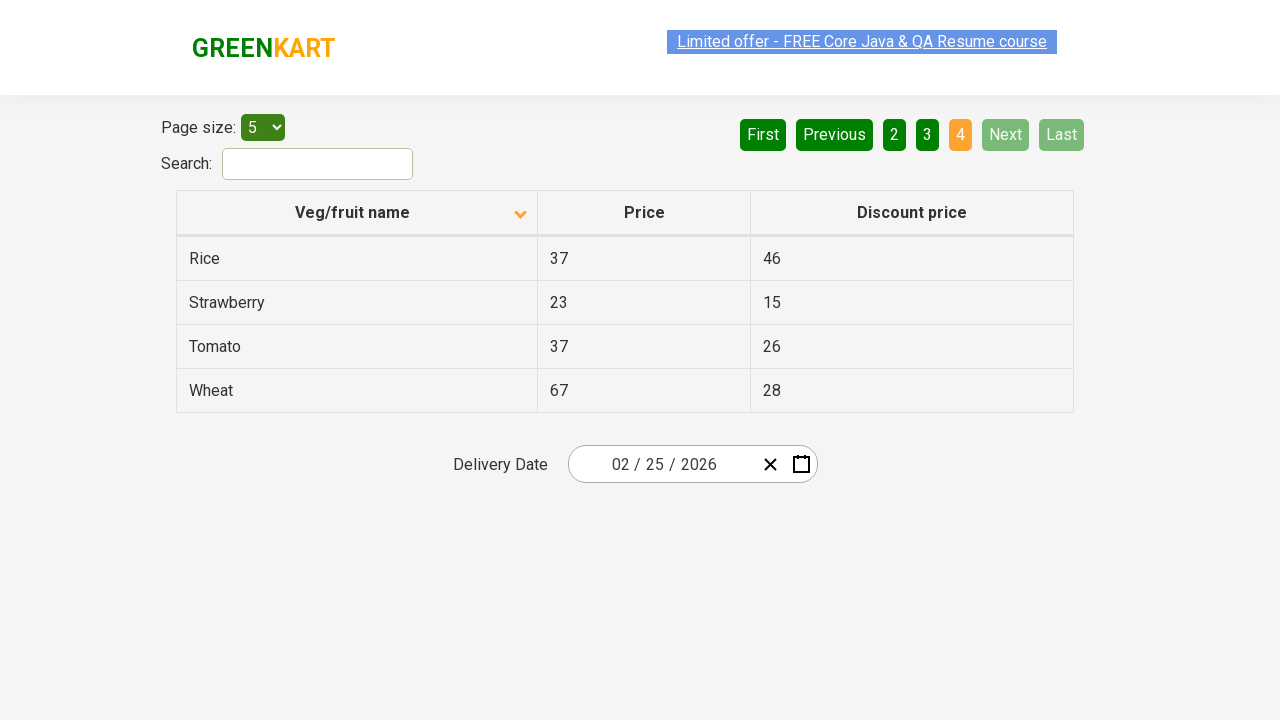

Retrieved all product name rows from current page
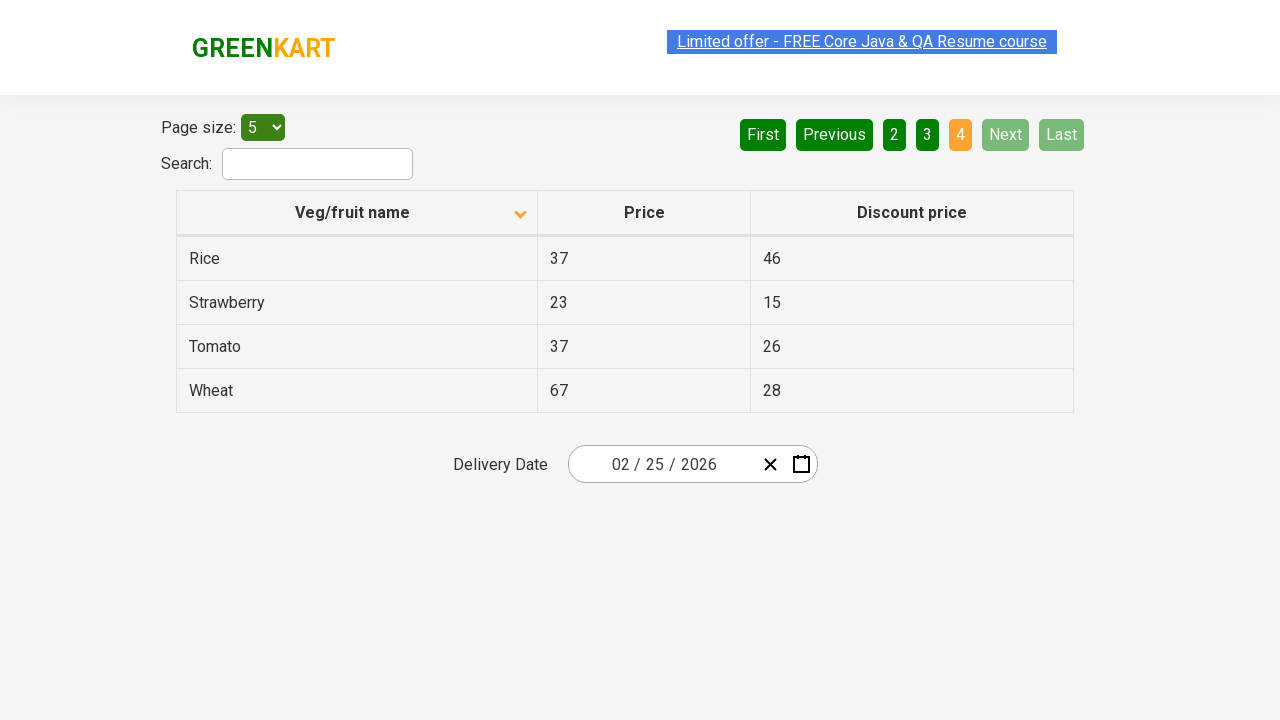

Found Strawberry with price: 23
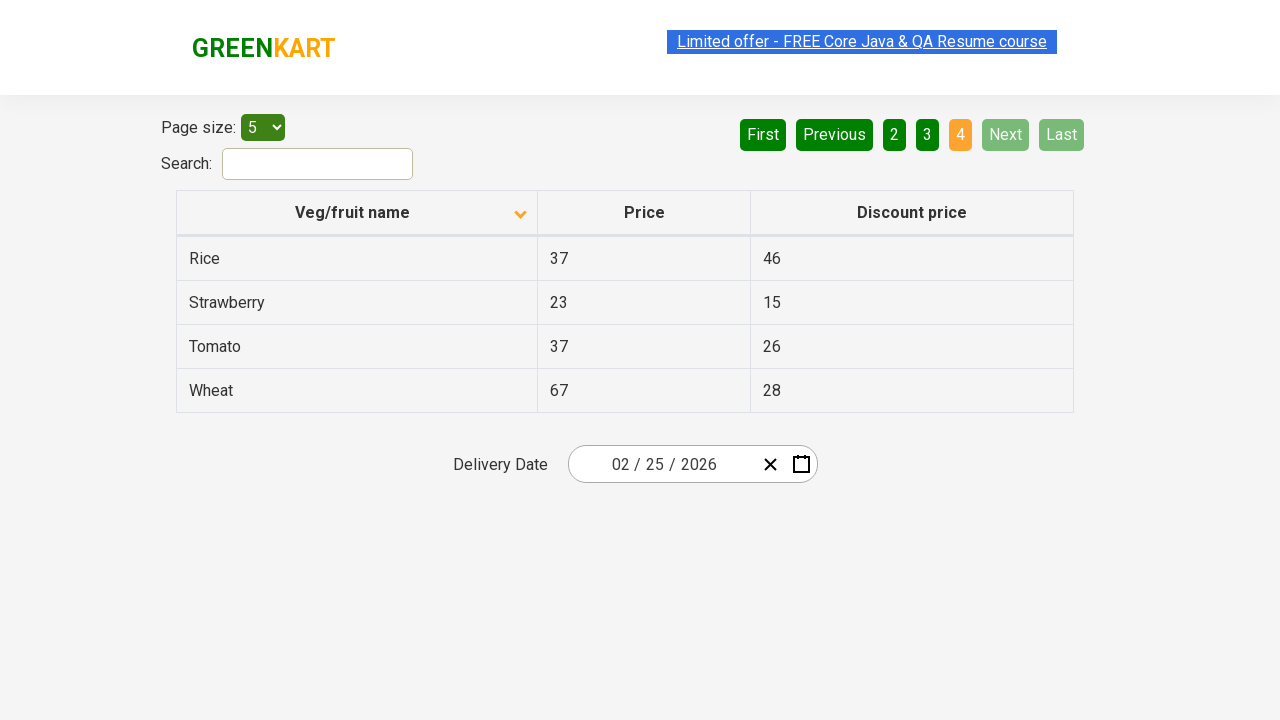

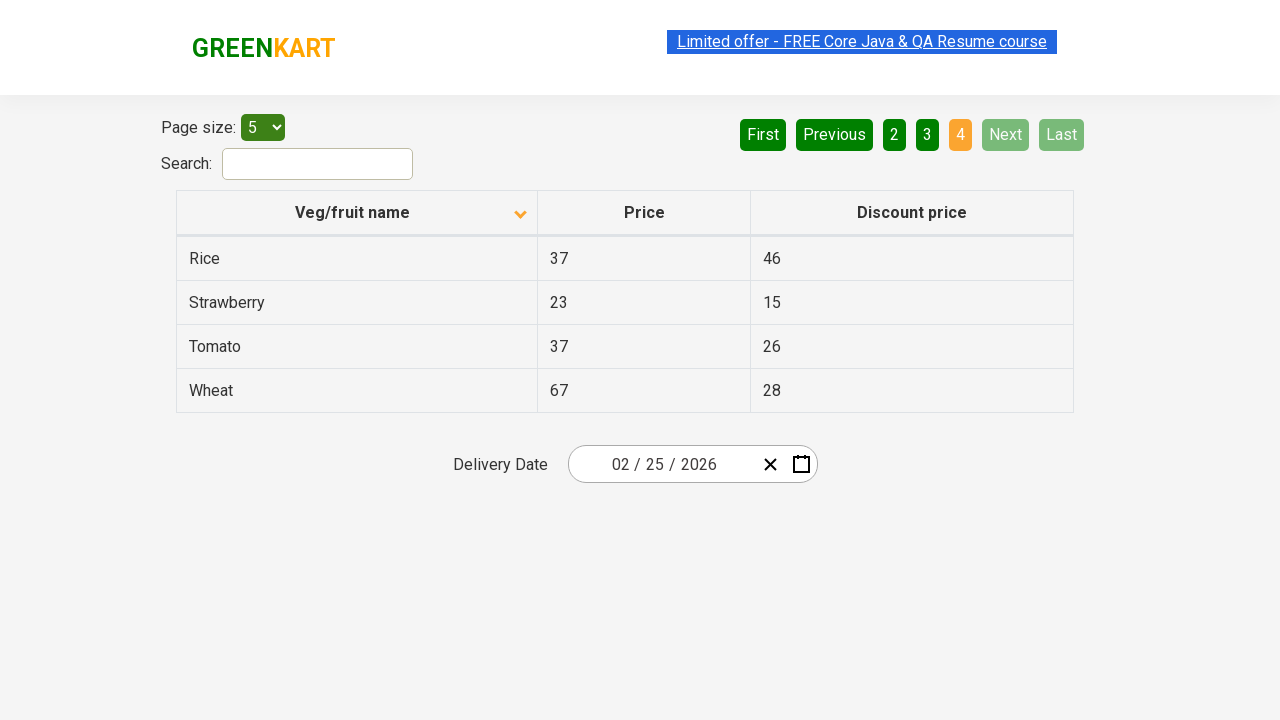